Tests link navigation by finding a link with a calculated mathematical value in its text, clicking it, then filling out a form with personal information (first name, last name, city, country) and submitting it.

Starting URL: http://suninjuly.github.io/find_link_text

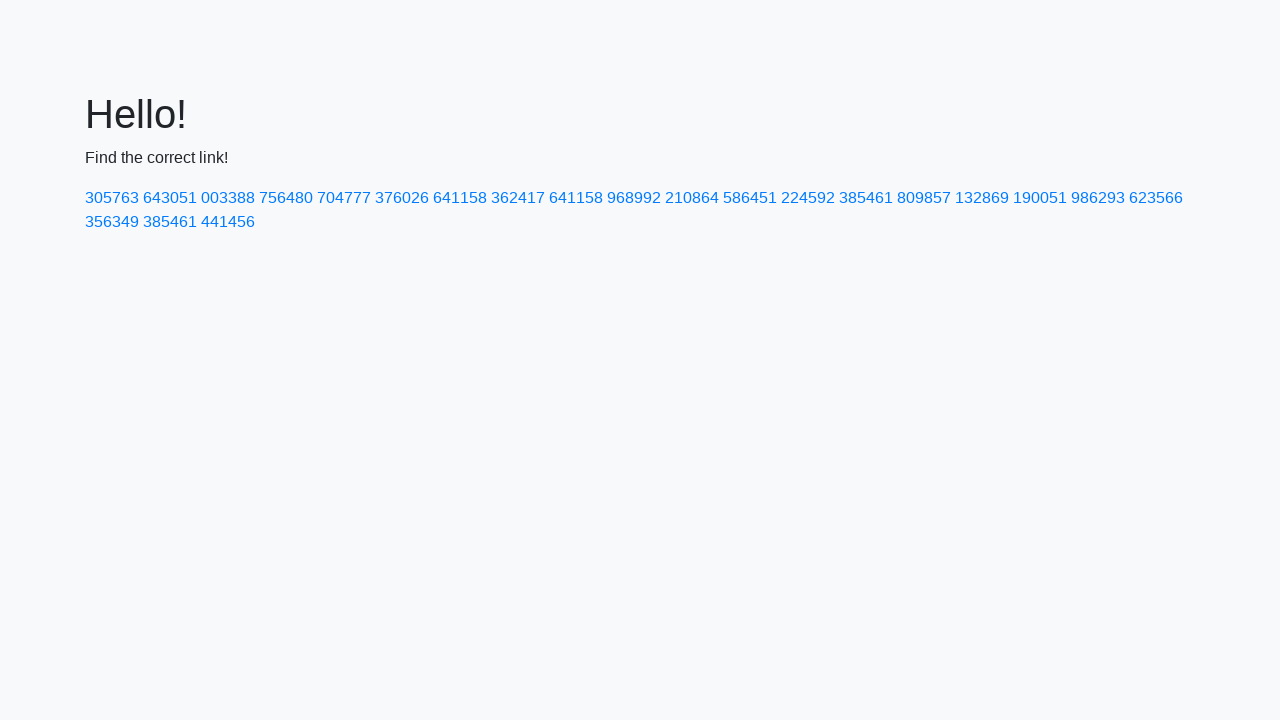

Clicked link with calculated mathematical value '224592' at (808, 198) on a:has-text('224592')
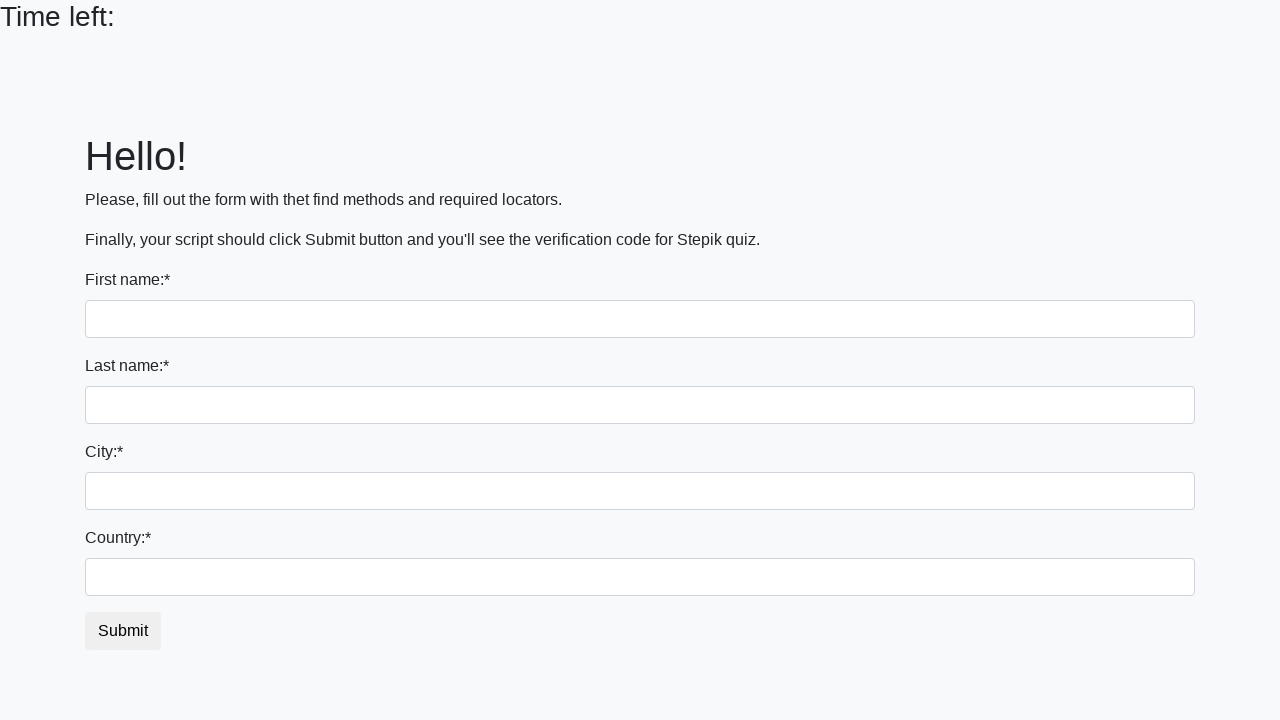

Filled first name field with 'Ivan' on input.form-control
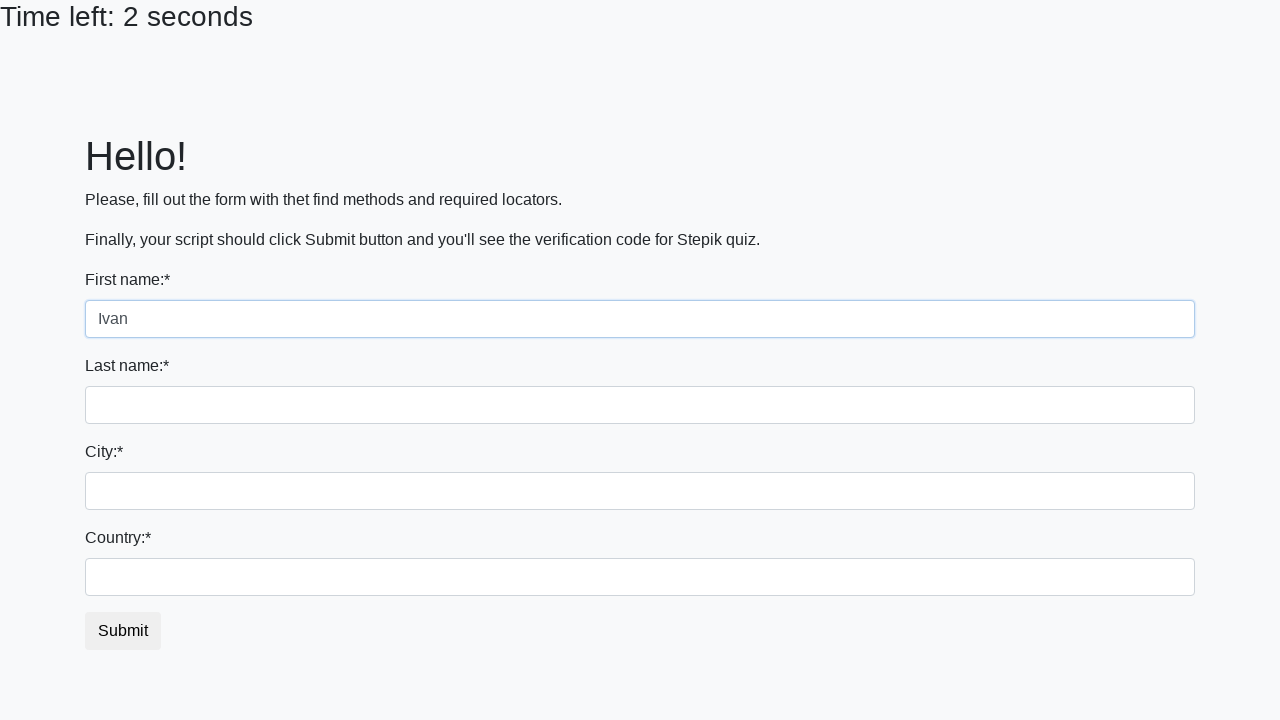

Filled last name field with 'Petrov' on input[name='last_name']
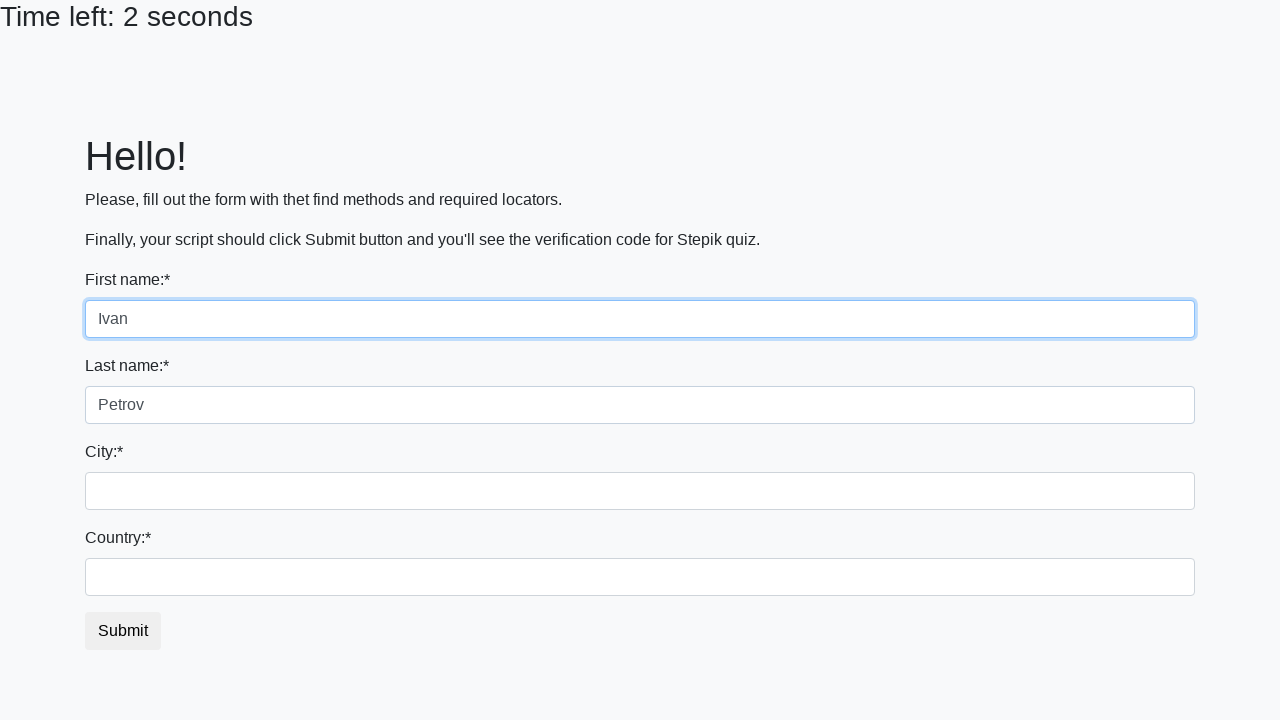

Filled city field with 'Smolensk' on .form-control.city
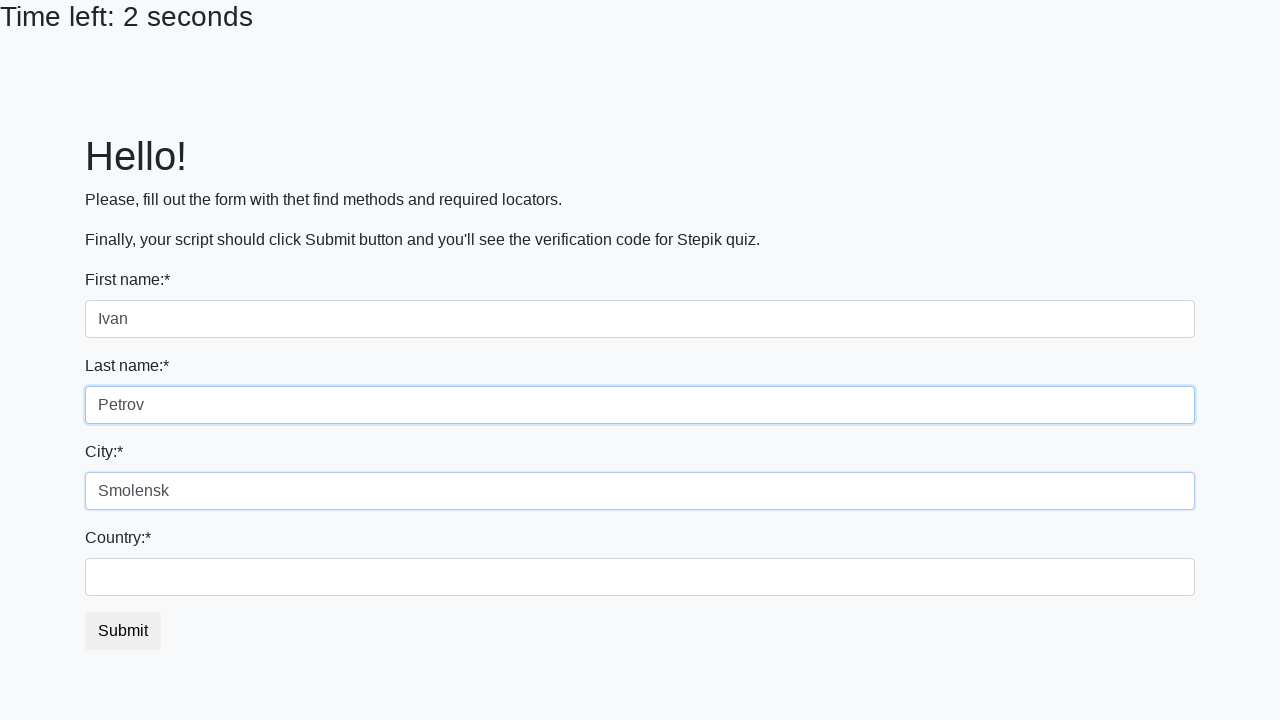

Filled country field with 'Russia' on #country
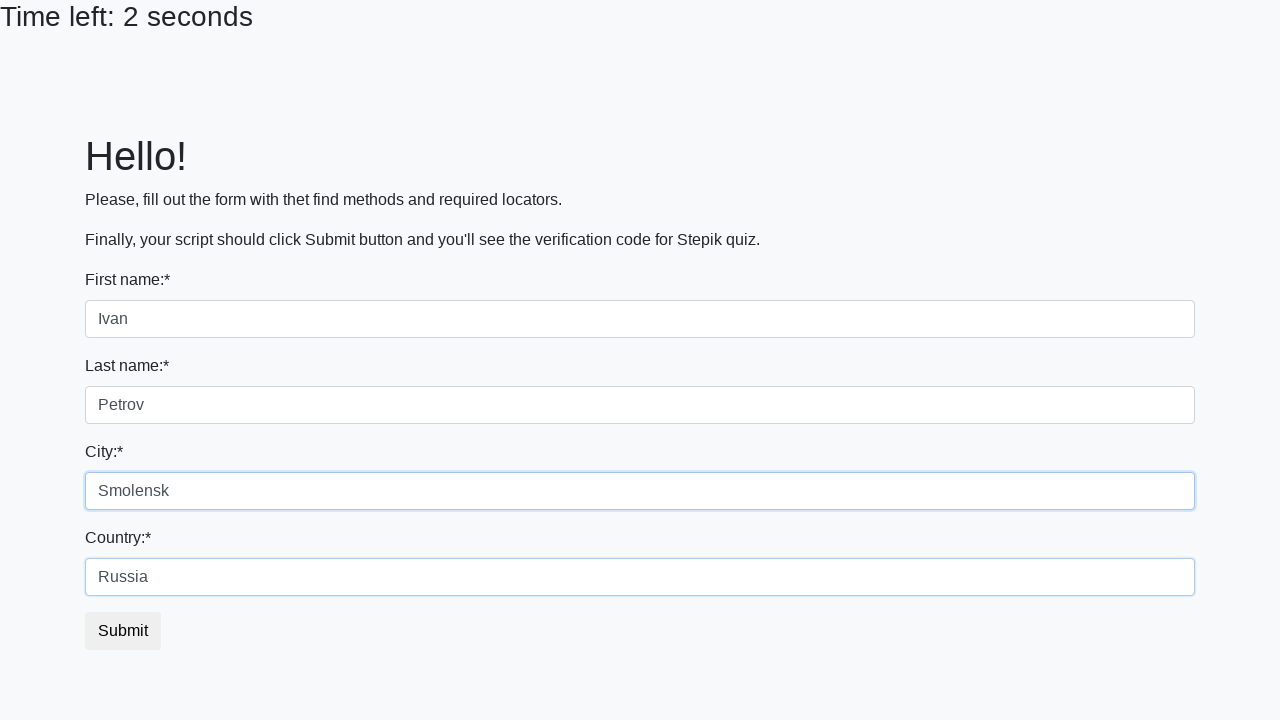

Clicked submit button to complete form submission at (123, 631) on button.btn
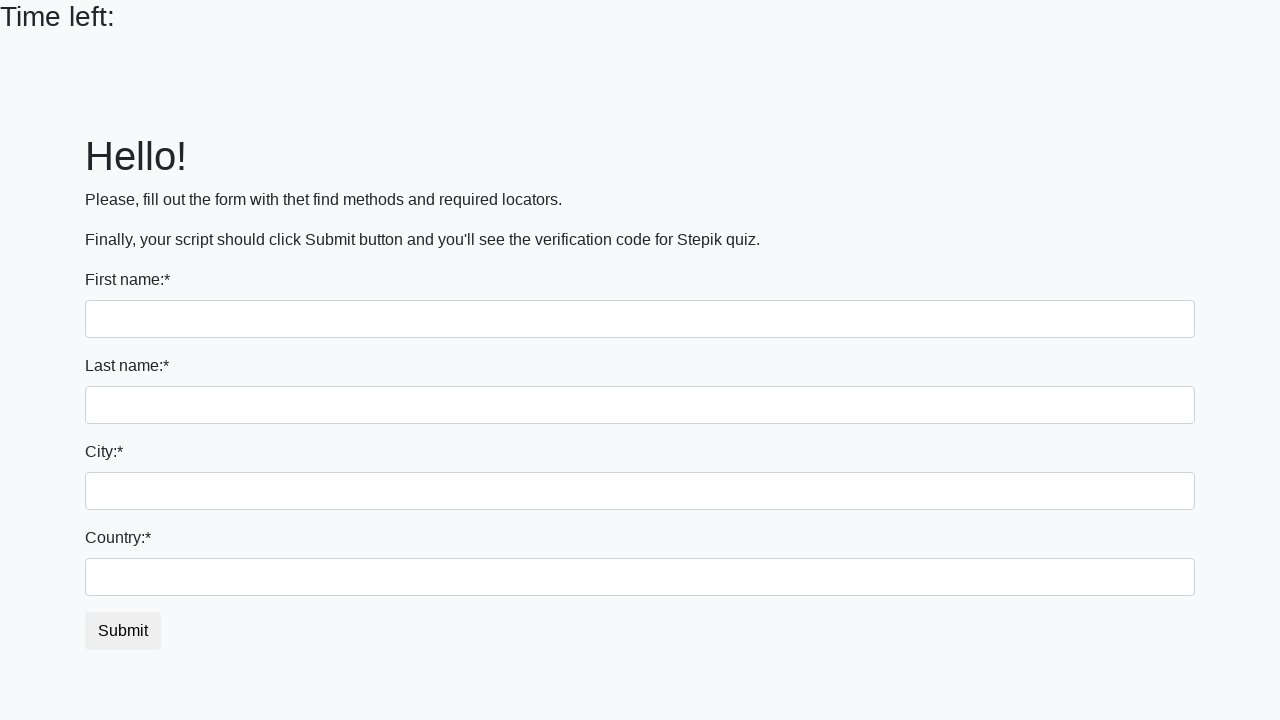

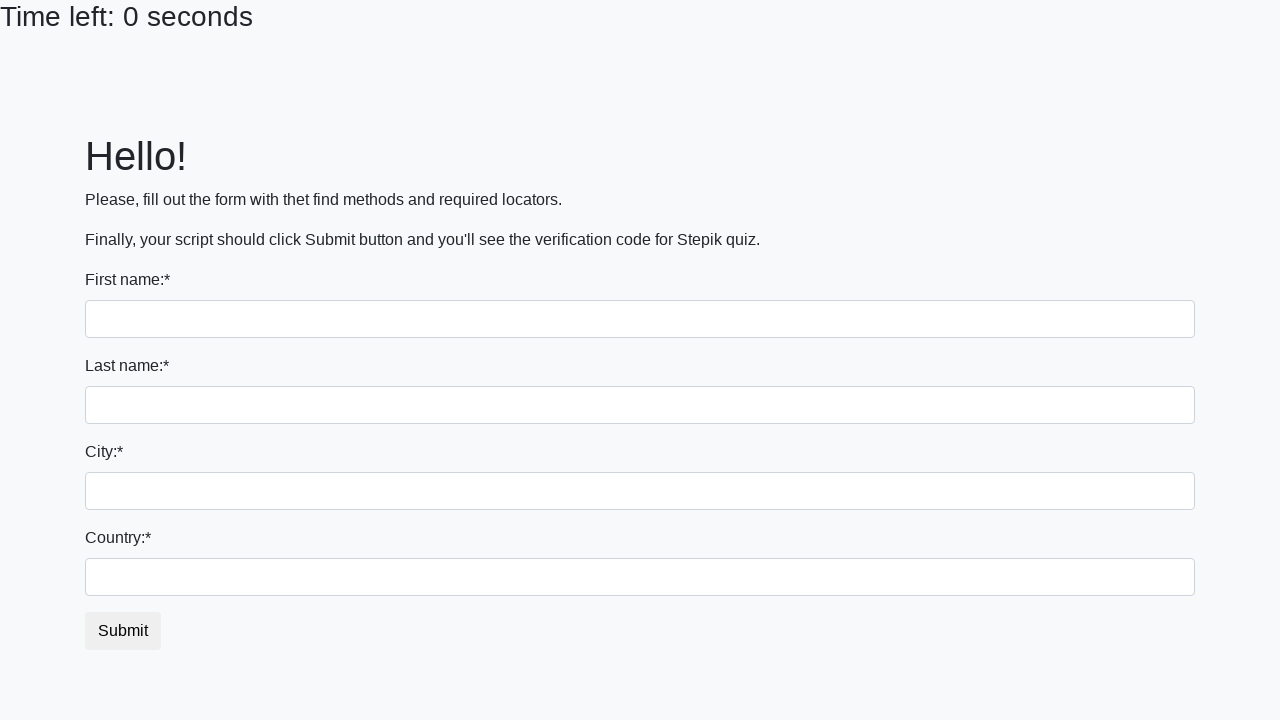